Tests various JavaScript alert interactions including accepting alerts, dismissing confirm dialogs, and entering text into prompt dialogs on the DemoQA alerts page

Starting URL: https://demoqa.com/alerts

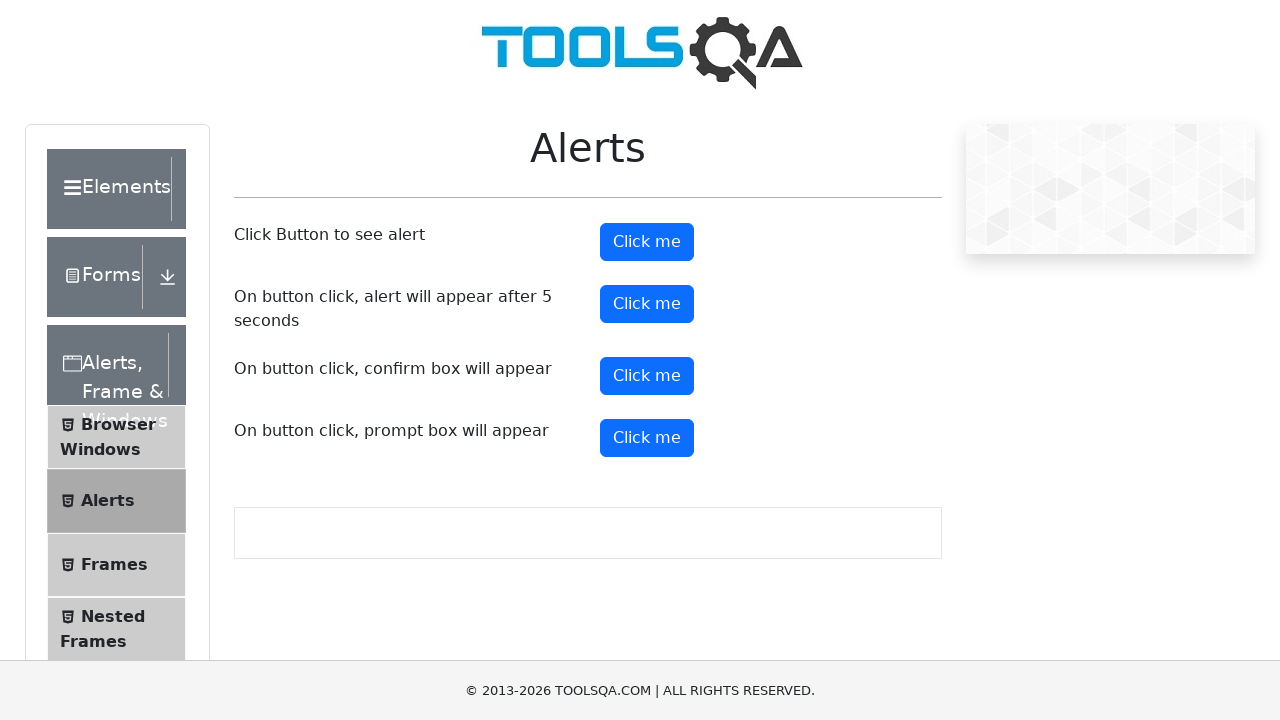

Clicked the first alert button at (647, 242) on #alertButton
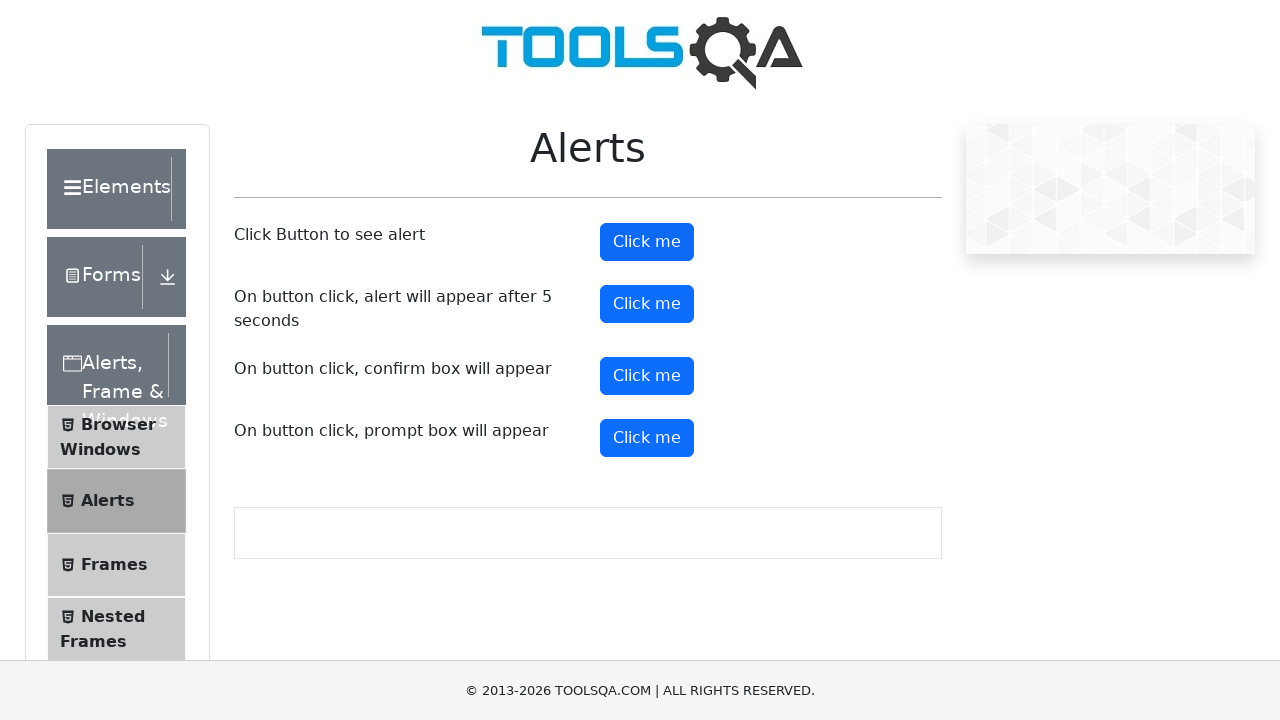

Set up dialog handler to accept alerts
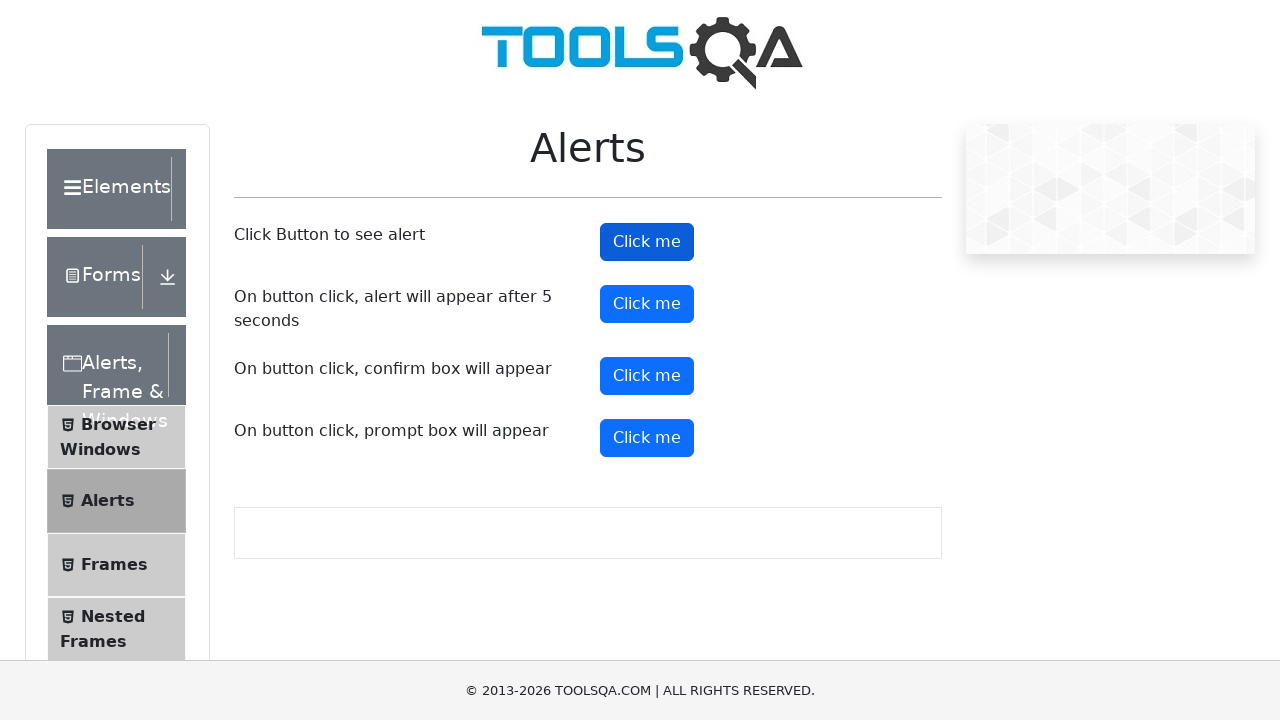

Waited 500ms for alert to be accepted
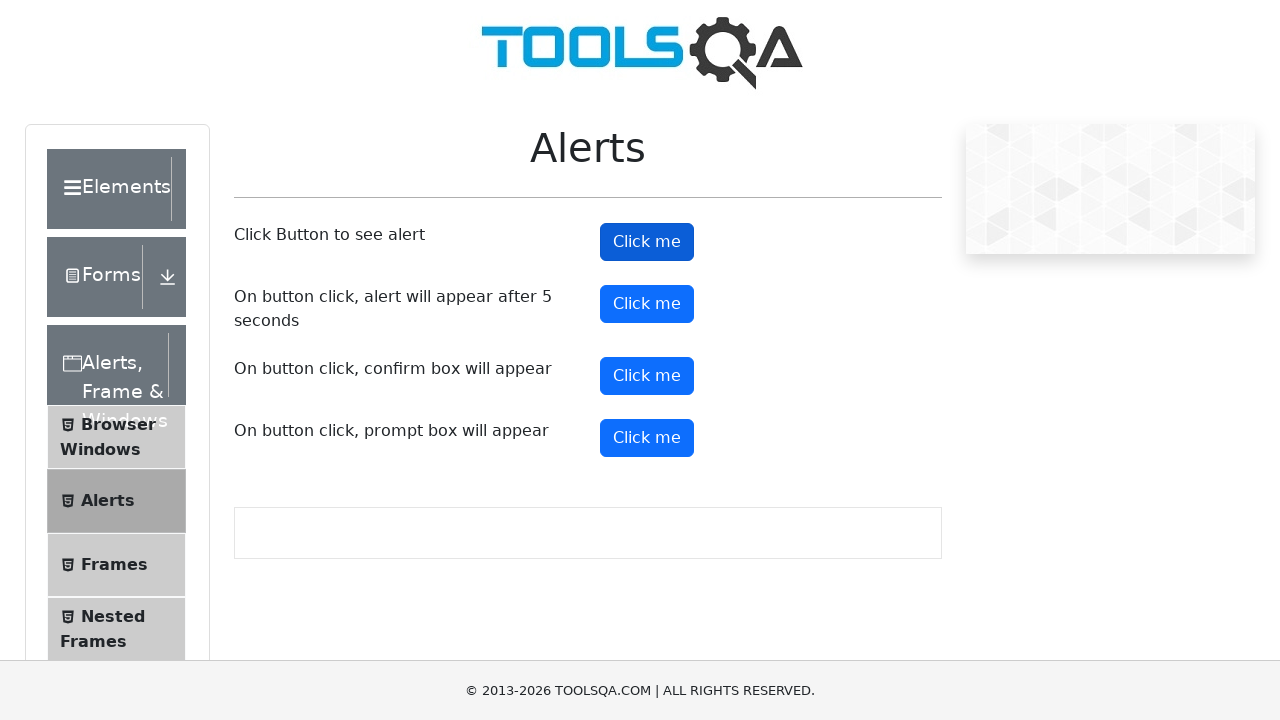

Clicked the timer alert button at (647, 304) on #timerAlertButton
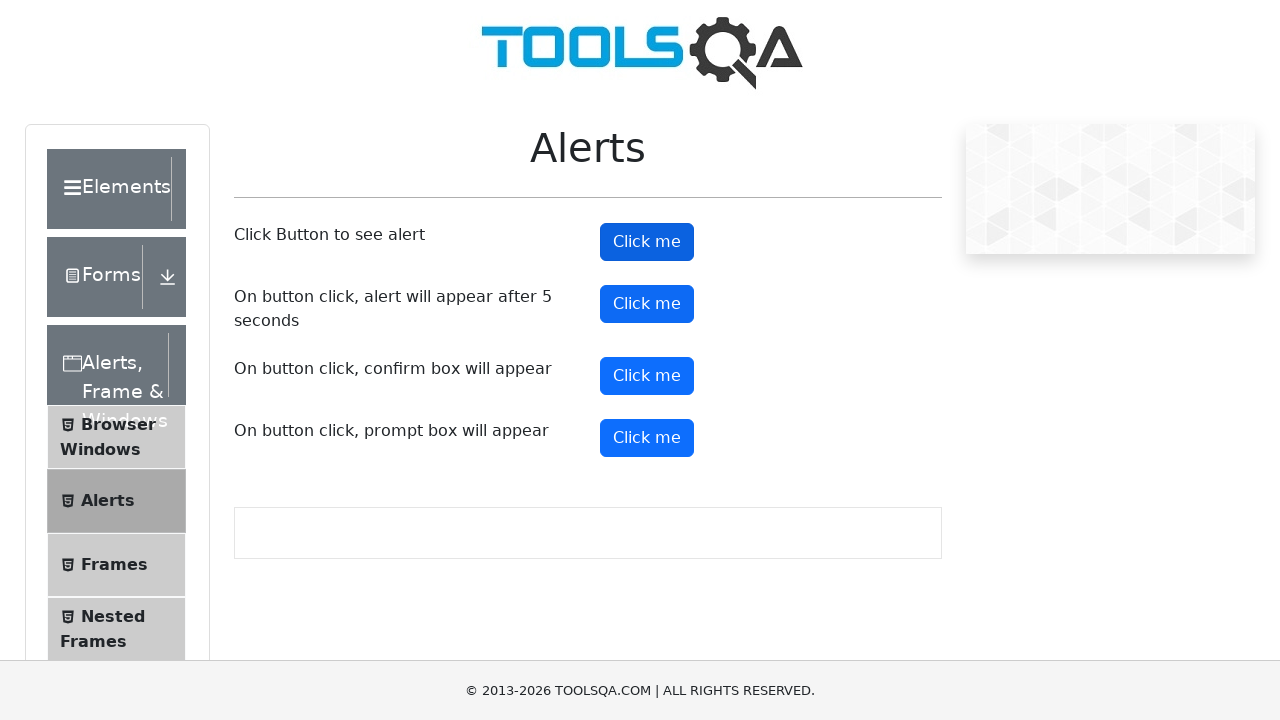

Waited 5.5 seconds for timer alert to appear and be accepted
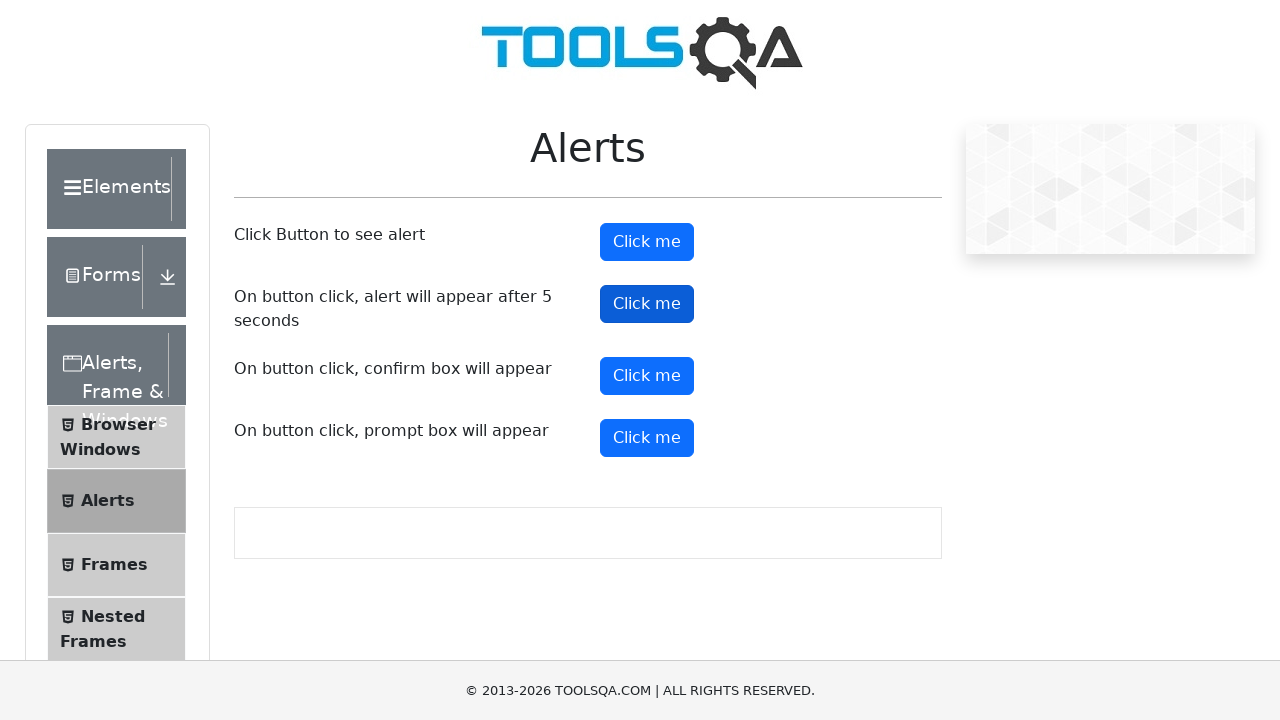

Clicked the third span element with class 'mr-3' at (393, 368) on xpath=(//span[@class='mr-3'])[3]
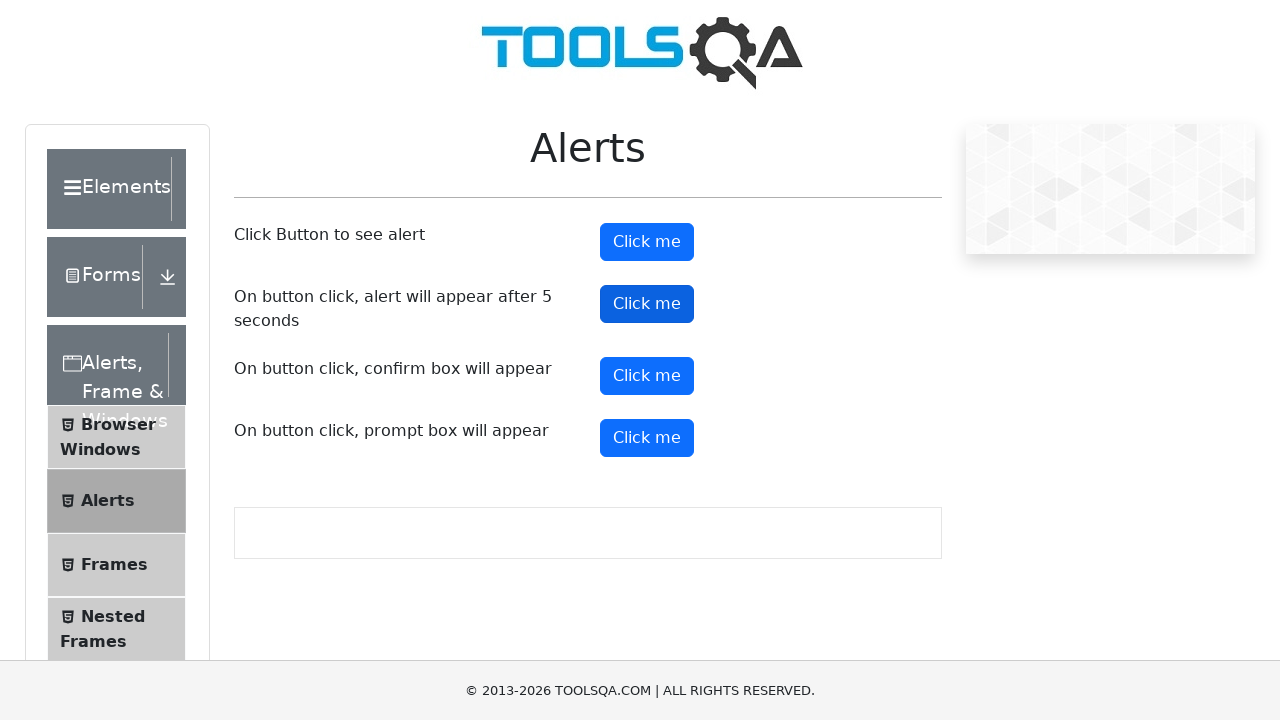

Set up dialog handler to dismiss confirm dialog
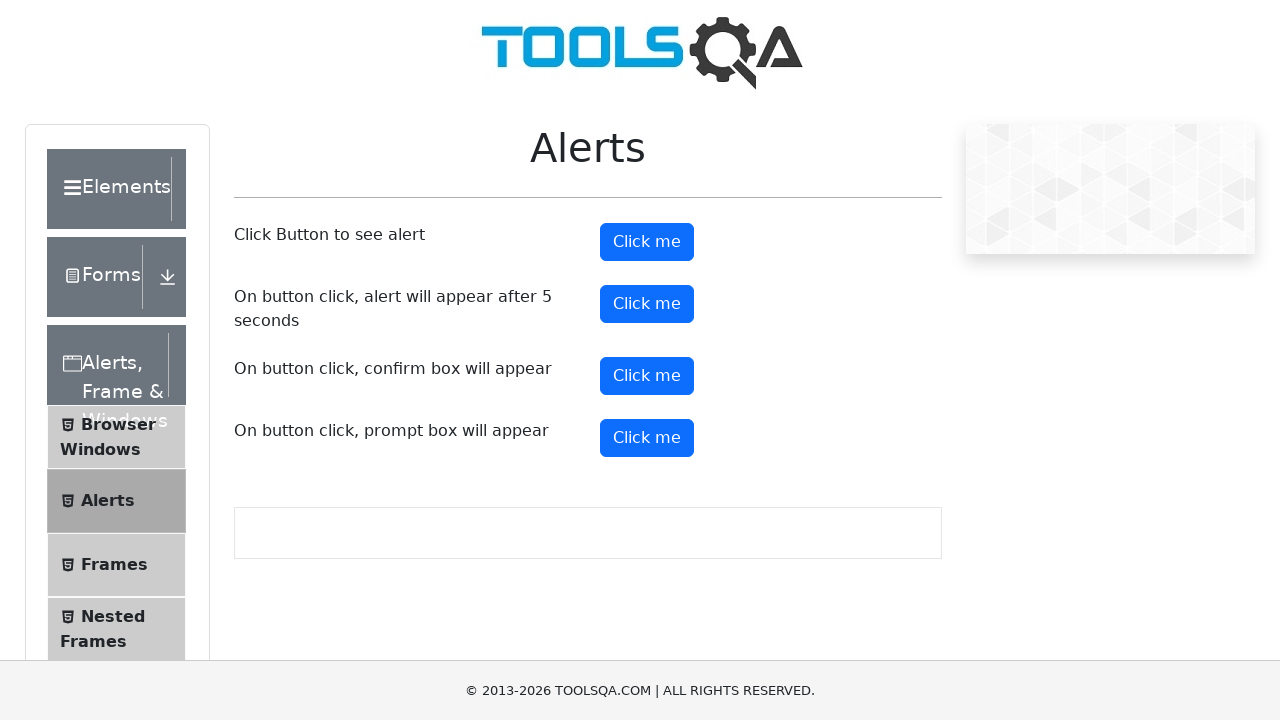

Clicked the confirm button at (647, 376) on #confirmButton
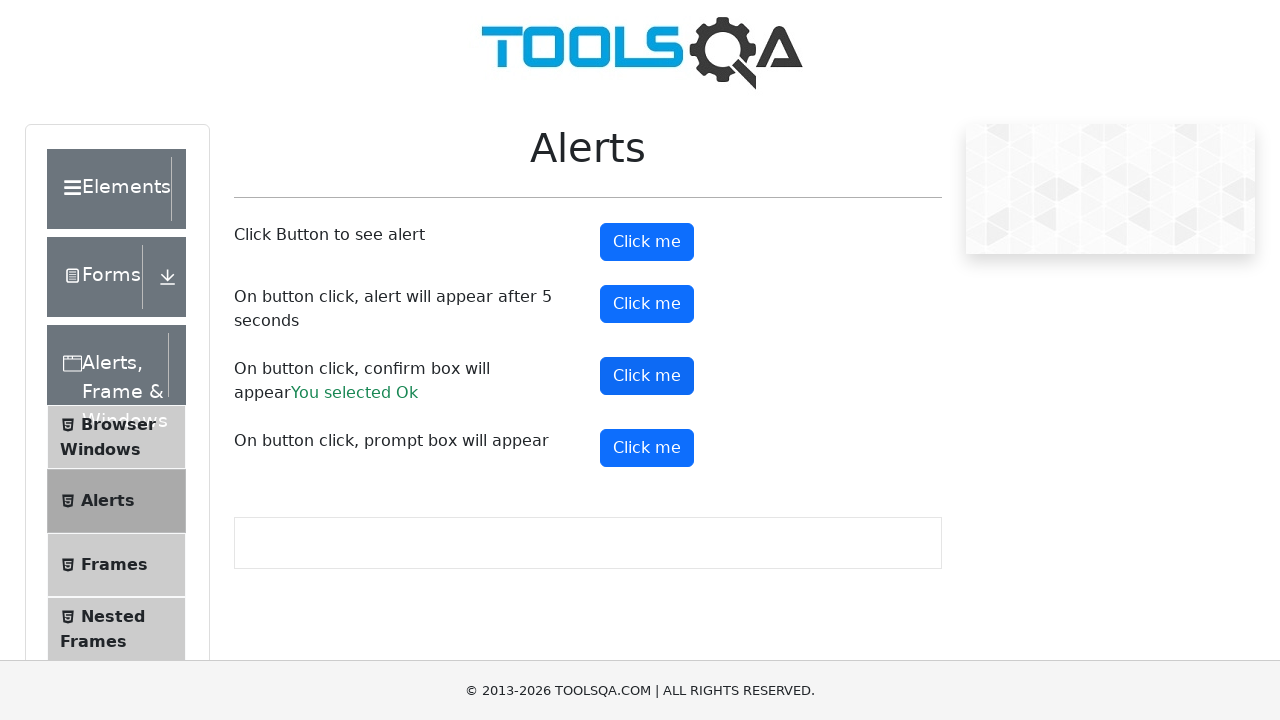

Waited 500ms for confirm dialog to be dismissed
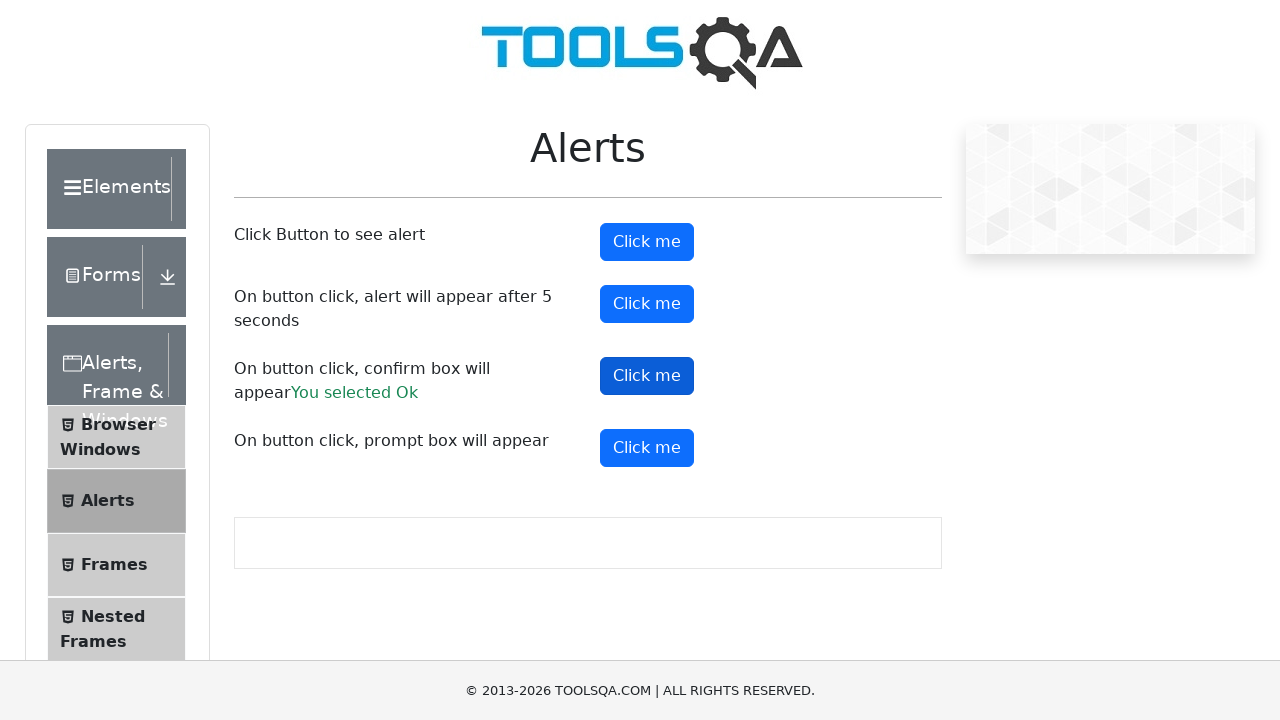

Set up dialog handler to enter 'Jennifer' into prompt
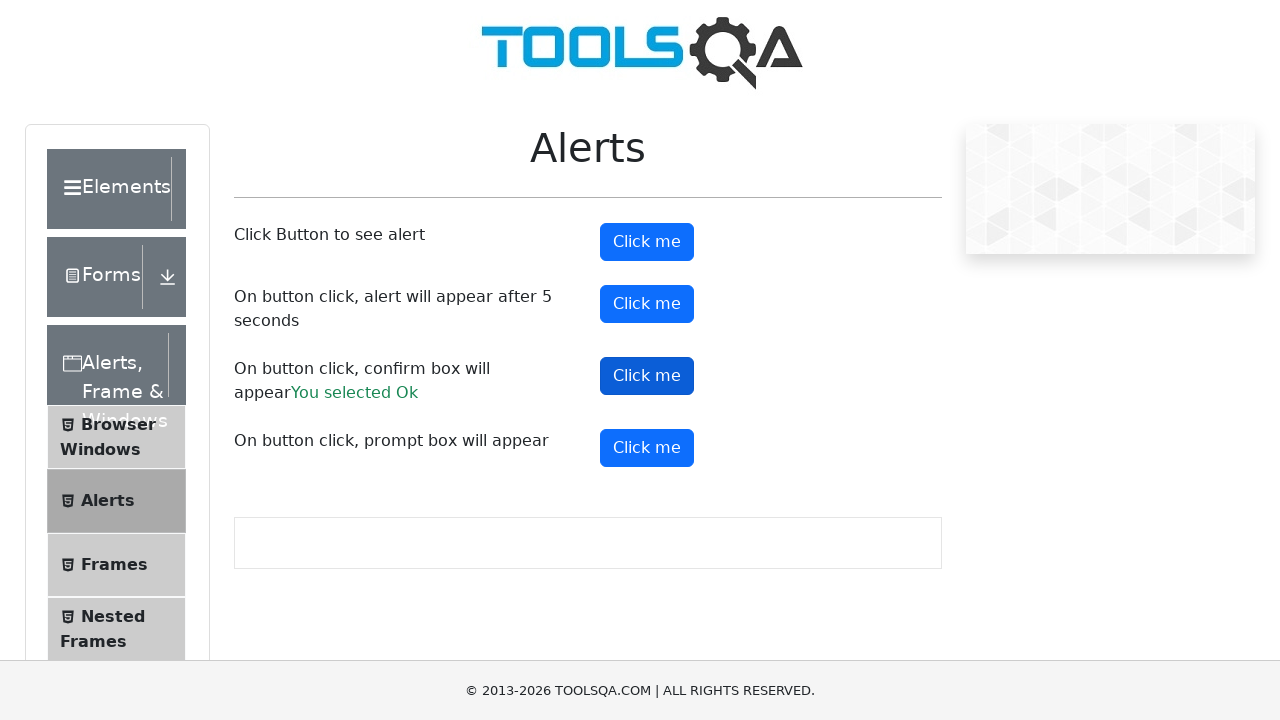

Clicked the prompt button at (647, 448) on #promtButton
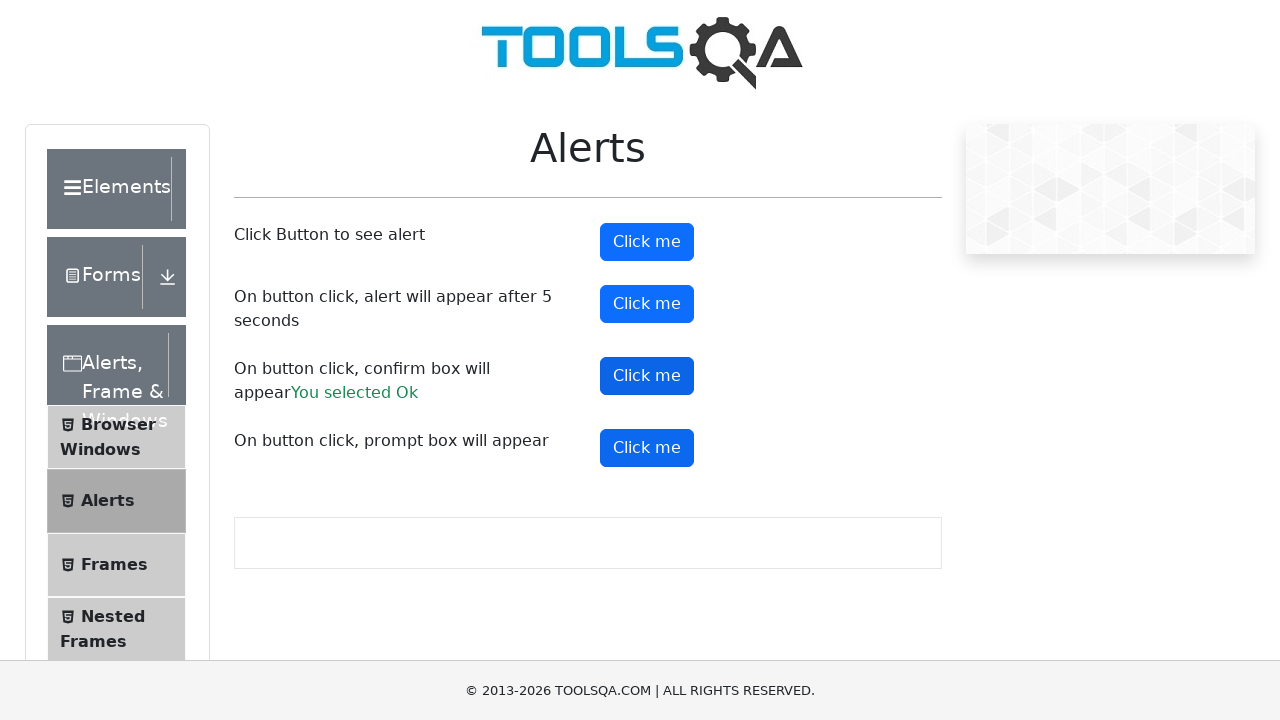

Waited 500ms for prompt dialog to be accepted with text input
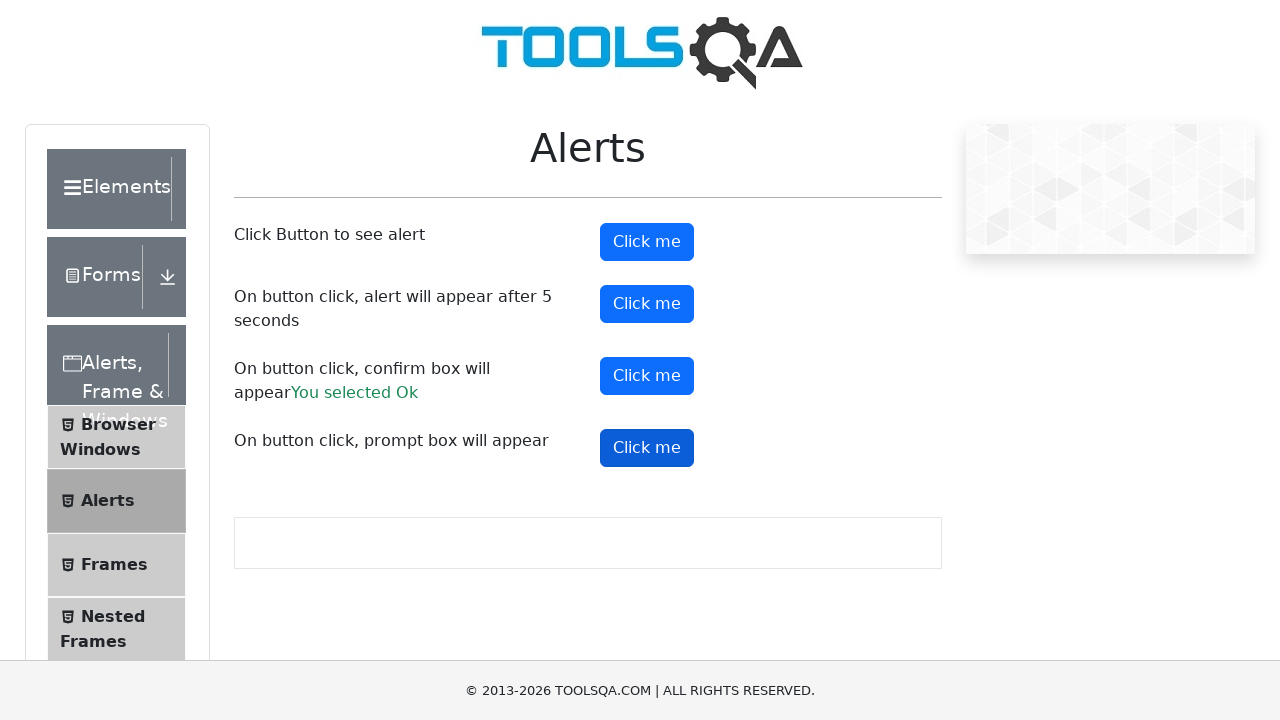

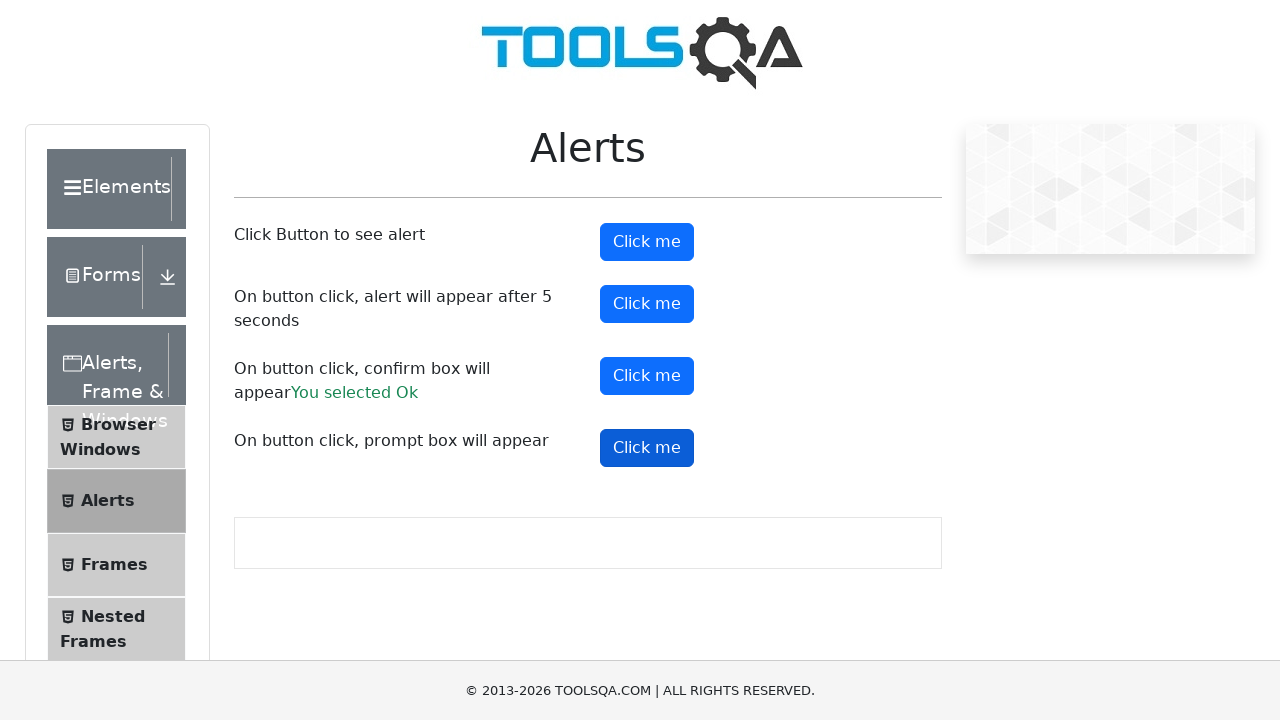